Tests a prompt dialog by entering a name but dismissing with Cancel, verifying no result element appears.

Starting URL: https://demoqa.com/alerts

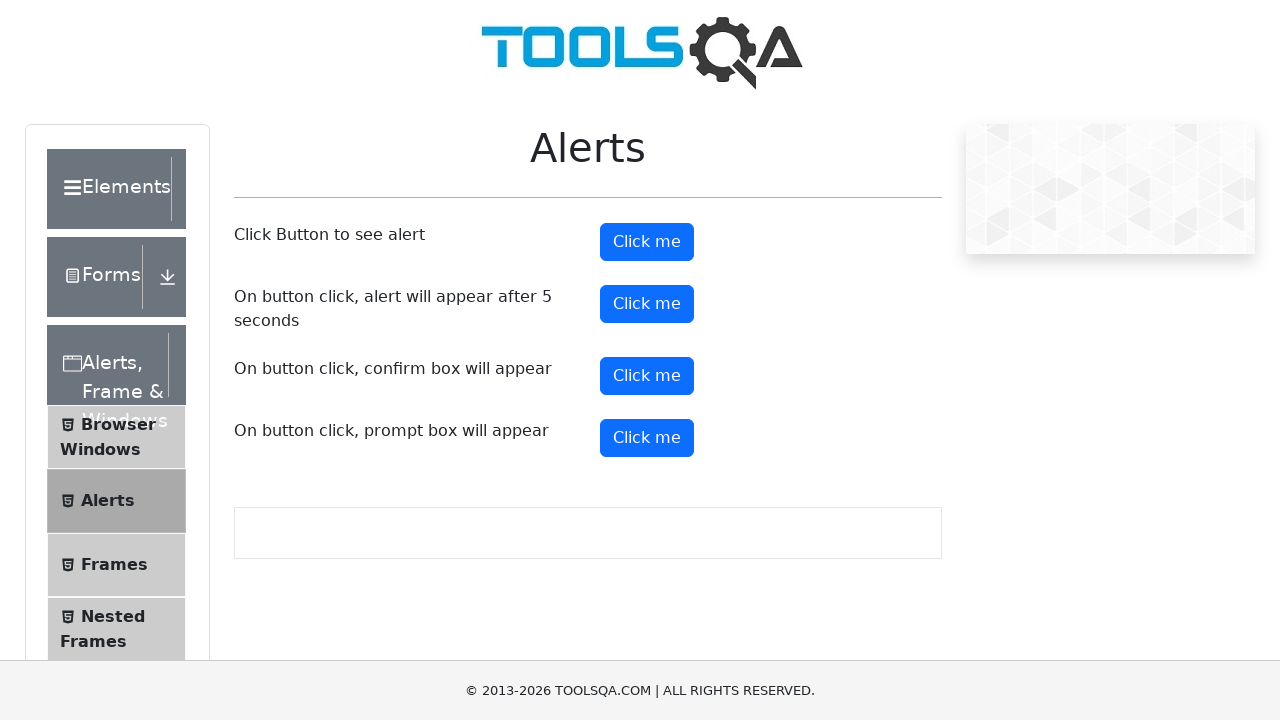

Set up dialog handler to dismiss prompt with Cancel
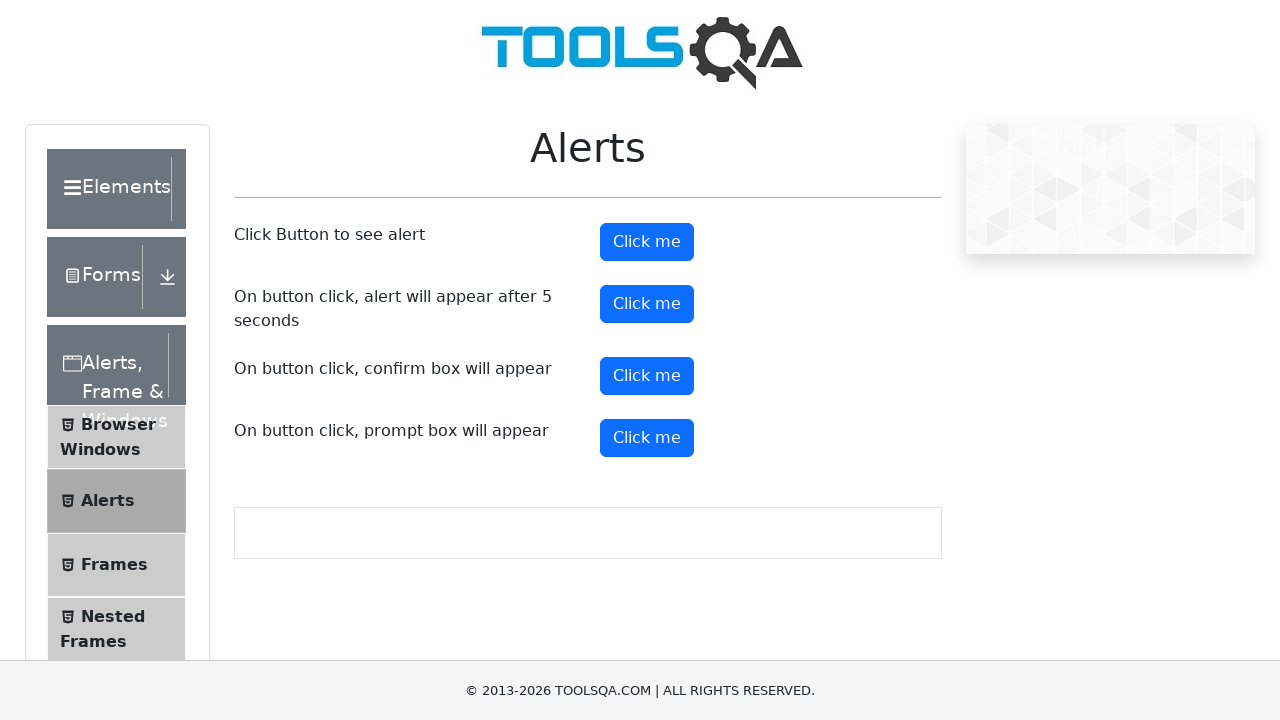

Clicked prompt button to open dialog at (647, 438) on #promtButton
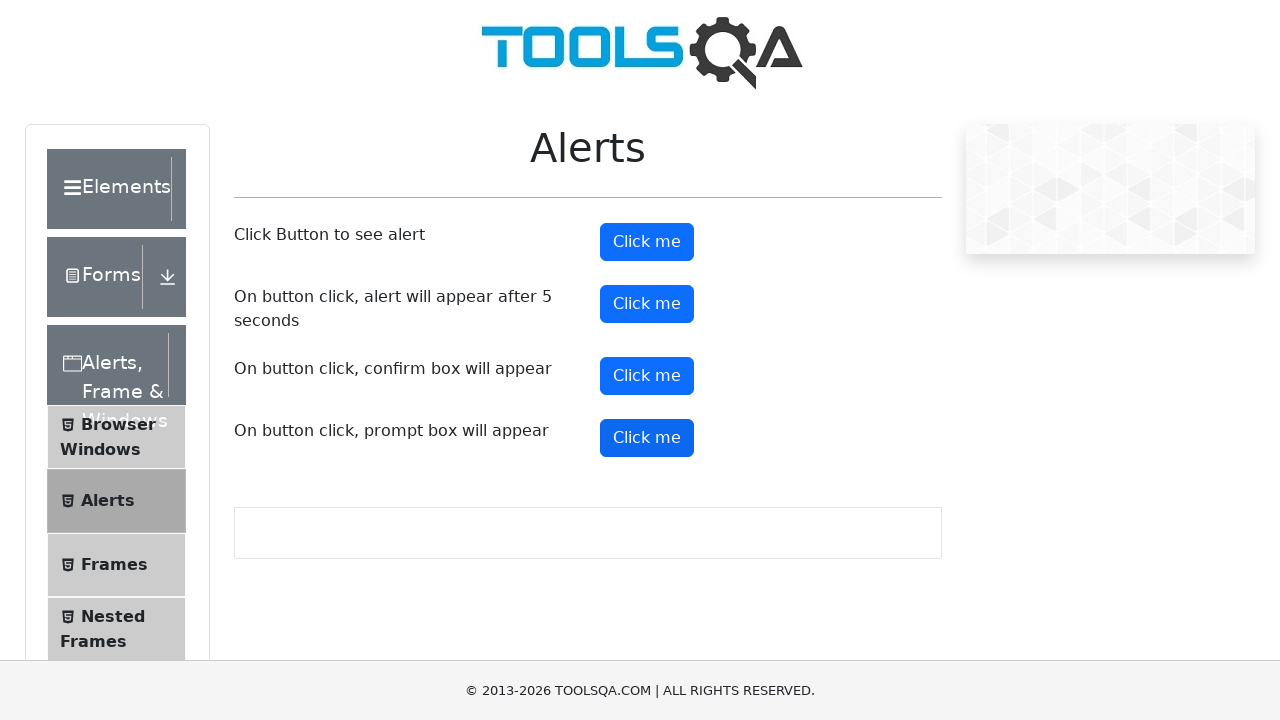

Waited 500ms for page to process dialog dismissal
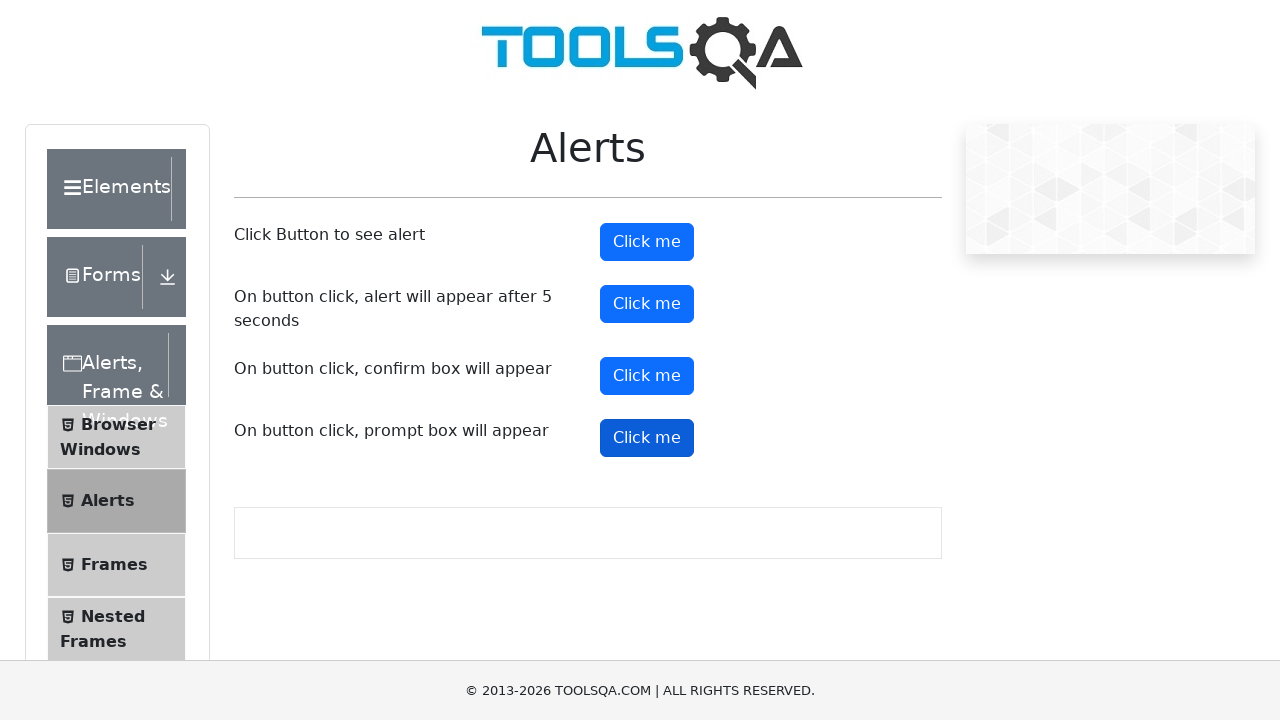

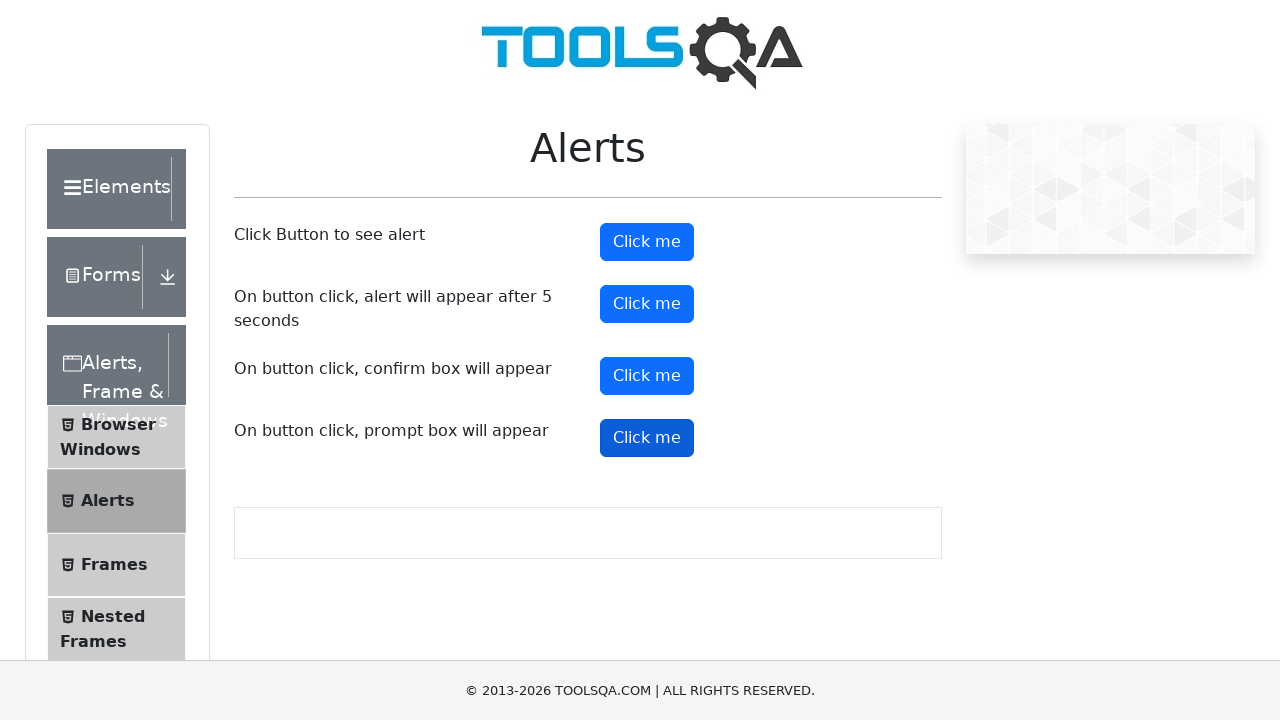